Tests autocomplete dropdown functionality by typing partial text and selecting a specific country from the suggestions

Starting URL: https://www.rahulshettyacademy.com/dropdownsPractise/

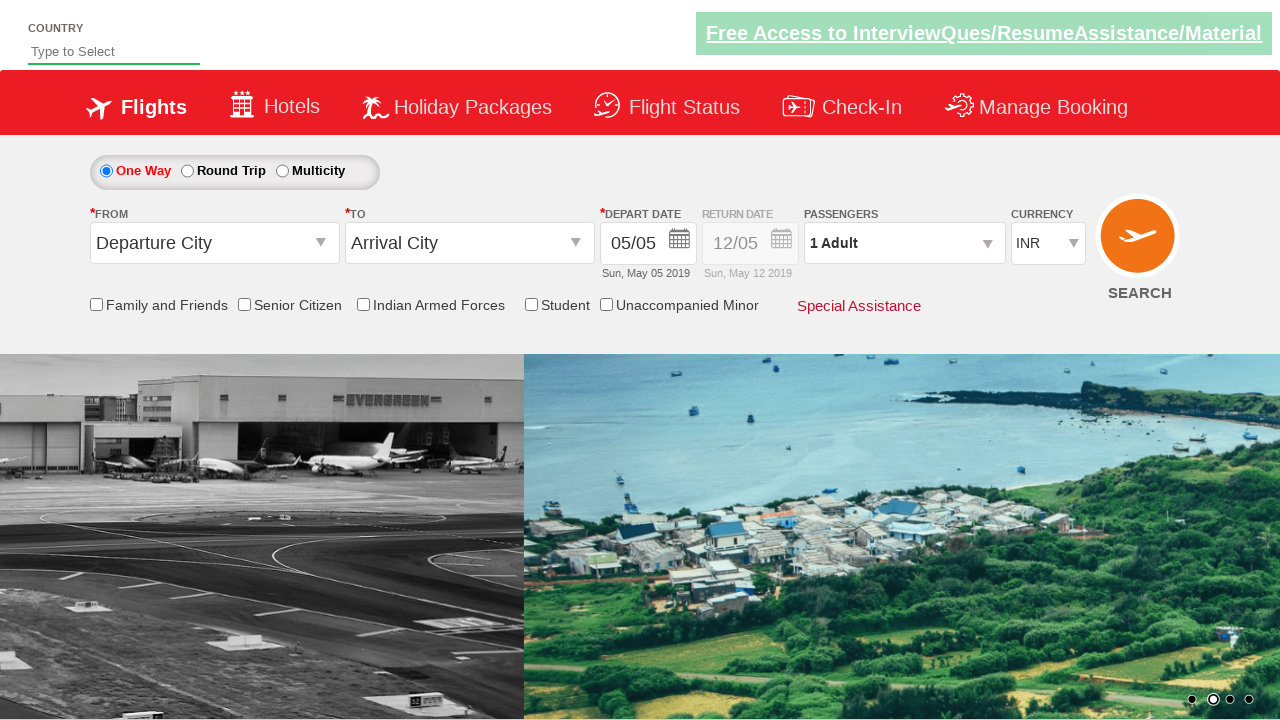

Filled autocomplete field with 'ind' on #autosuggest
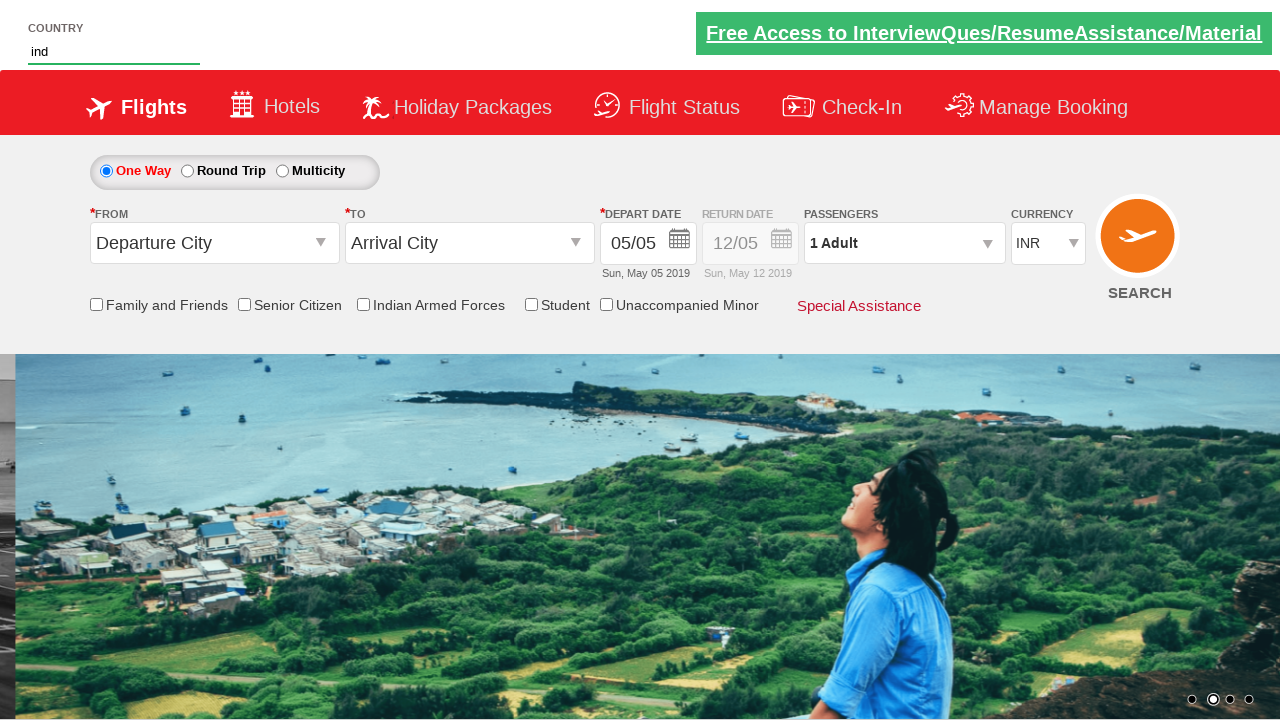

Autocomplete dropdown suggestions appeared
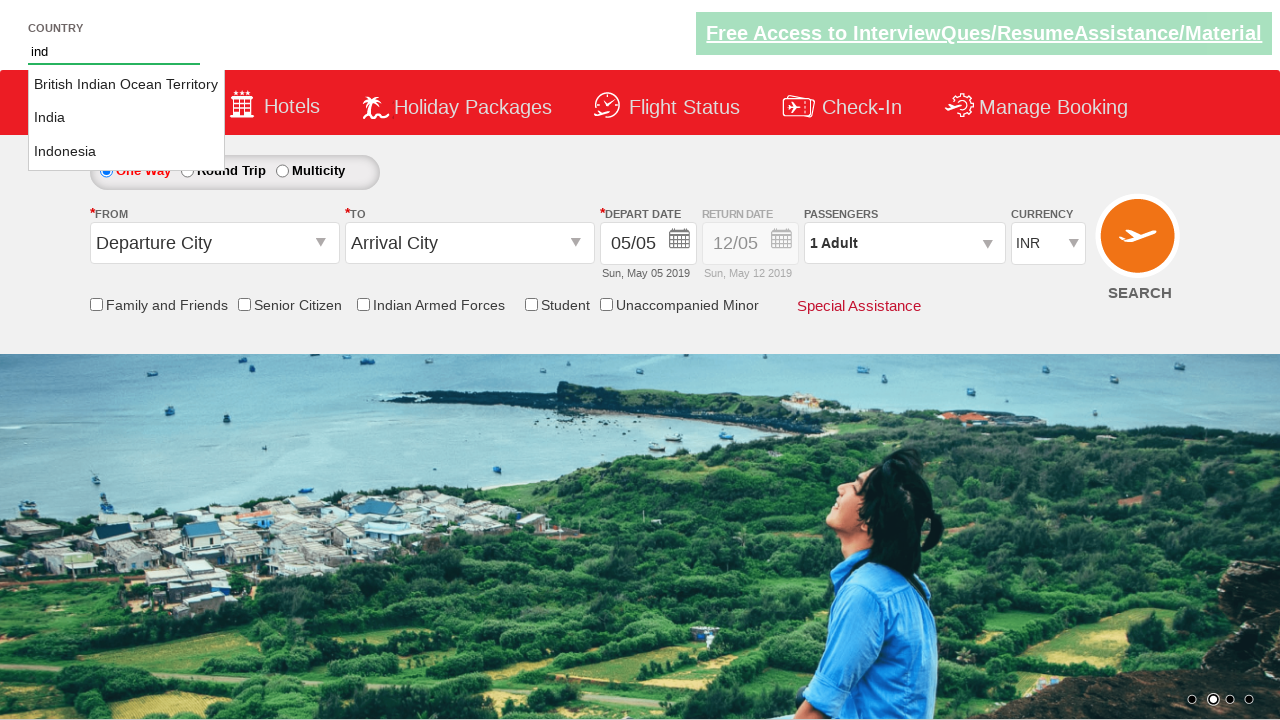

Retrieved all country suggestions from dropdown
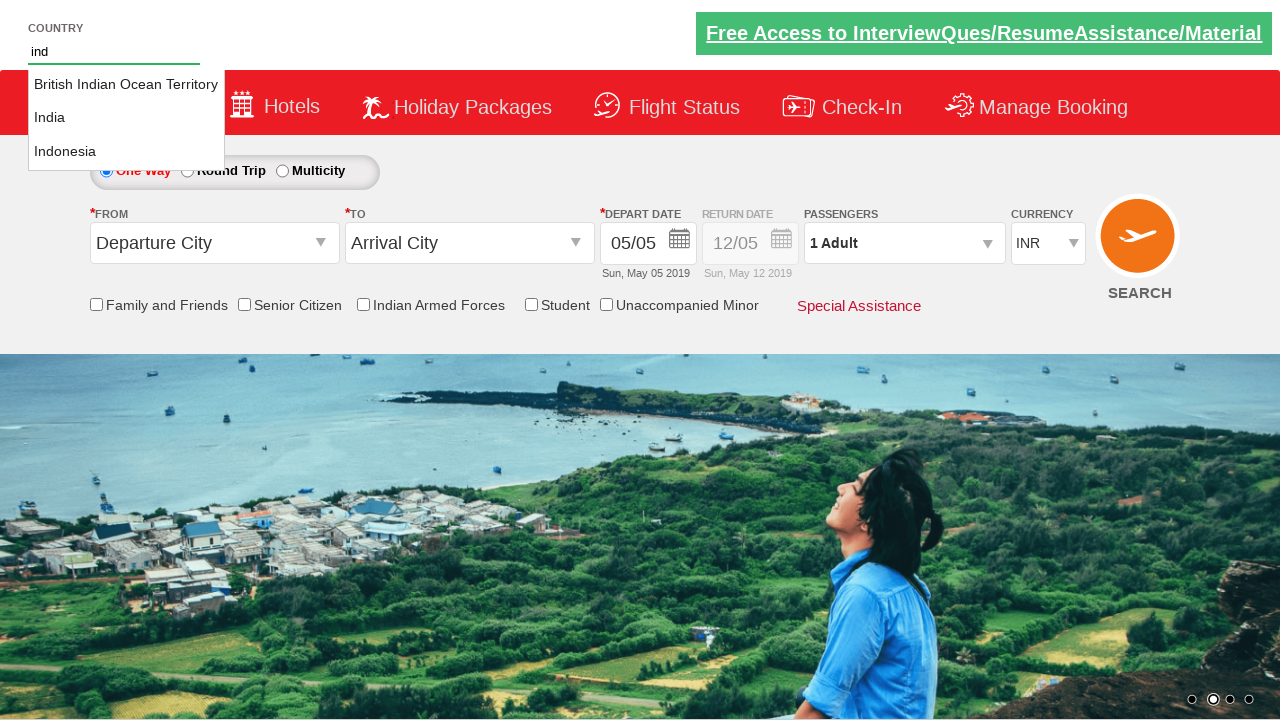

Selected 'India' from autocomplete dropdown
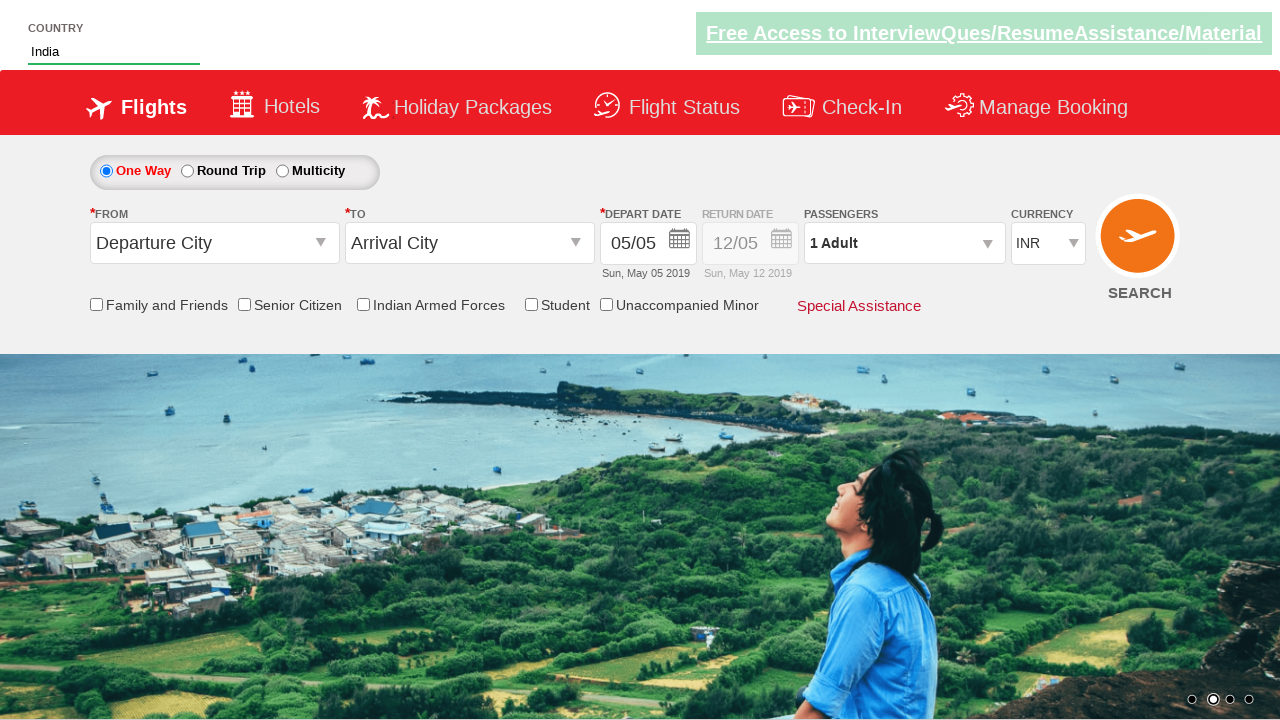

Verified that 'India' is the selected value in autocomplete field
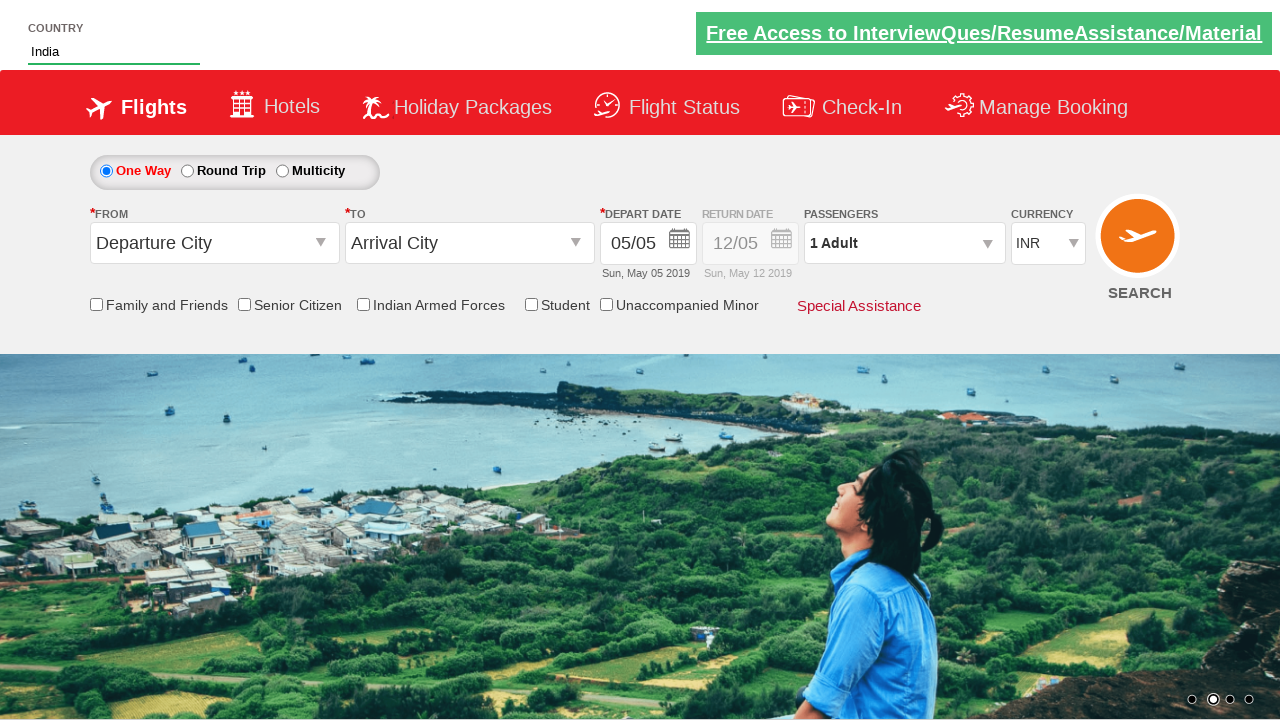

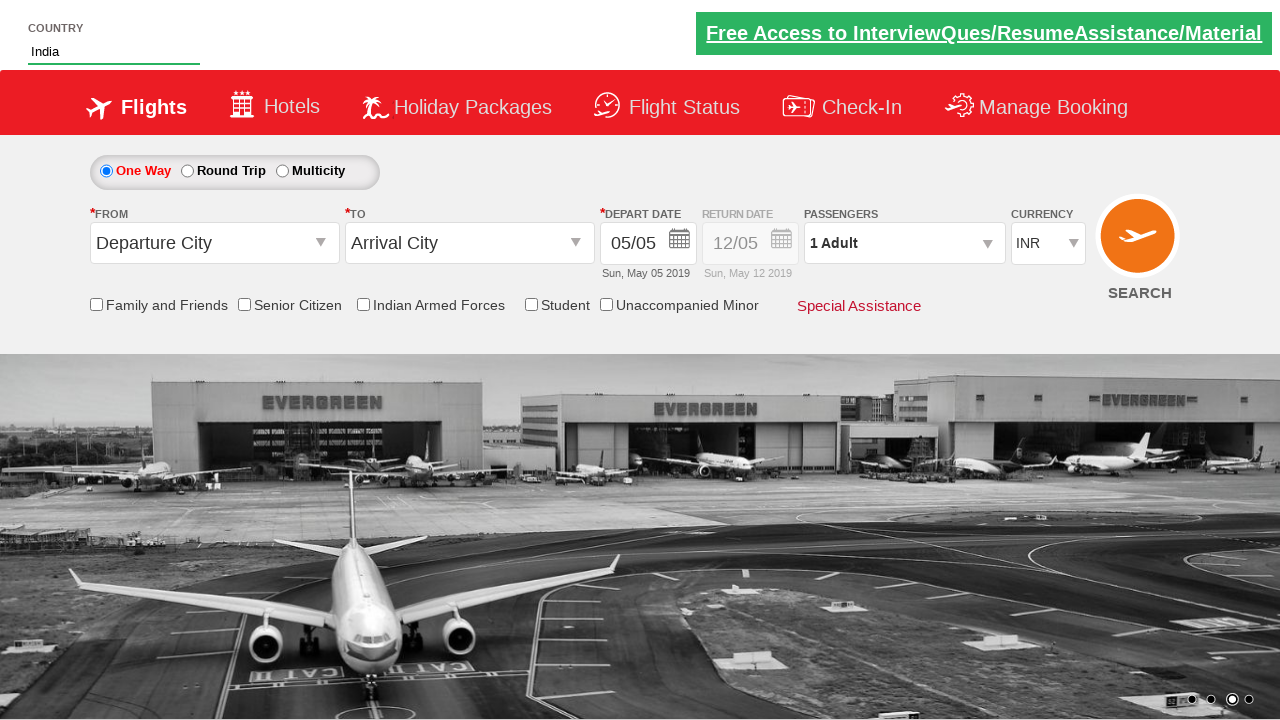